Navigates to Premier League website and verifies the page title

Starting URL: https://www.premierleague.com/

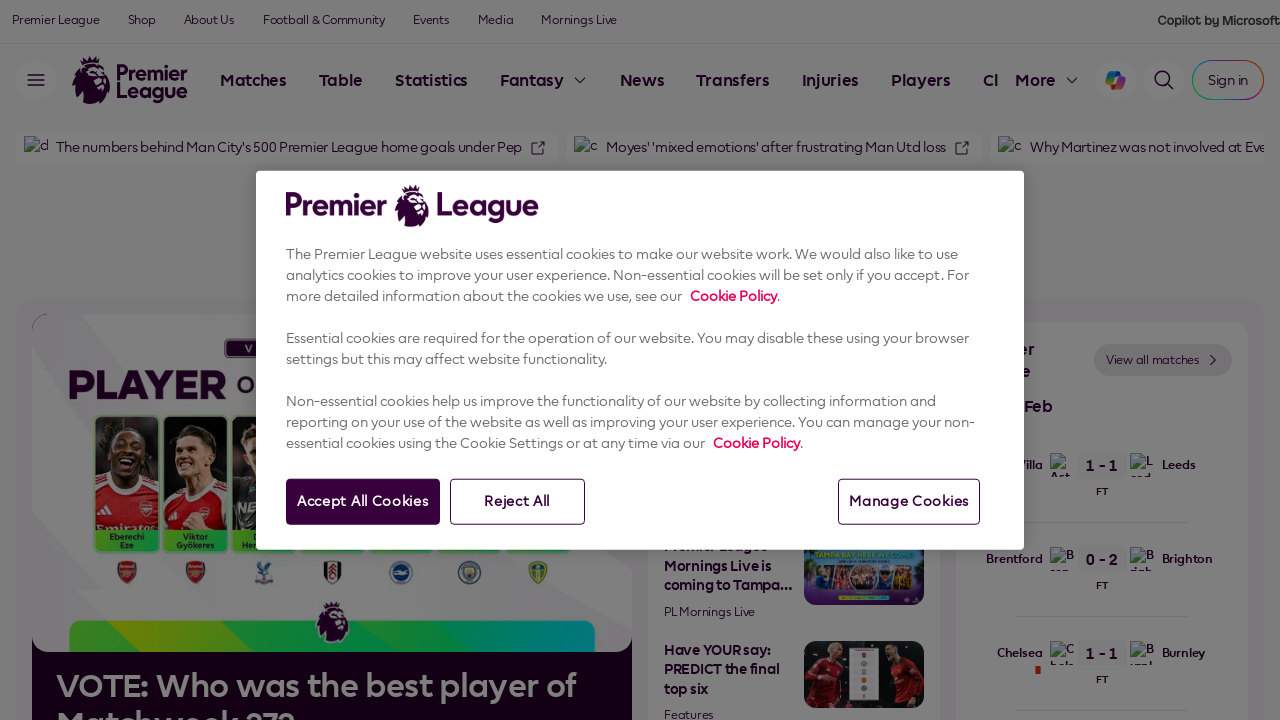

Navigated to Premier League website
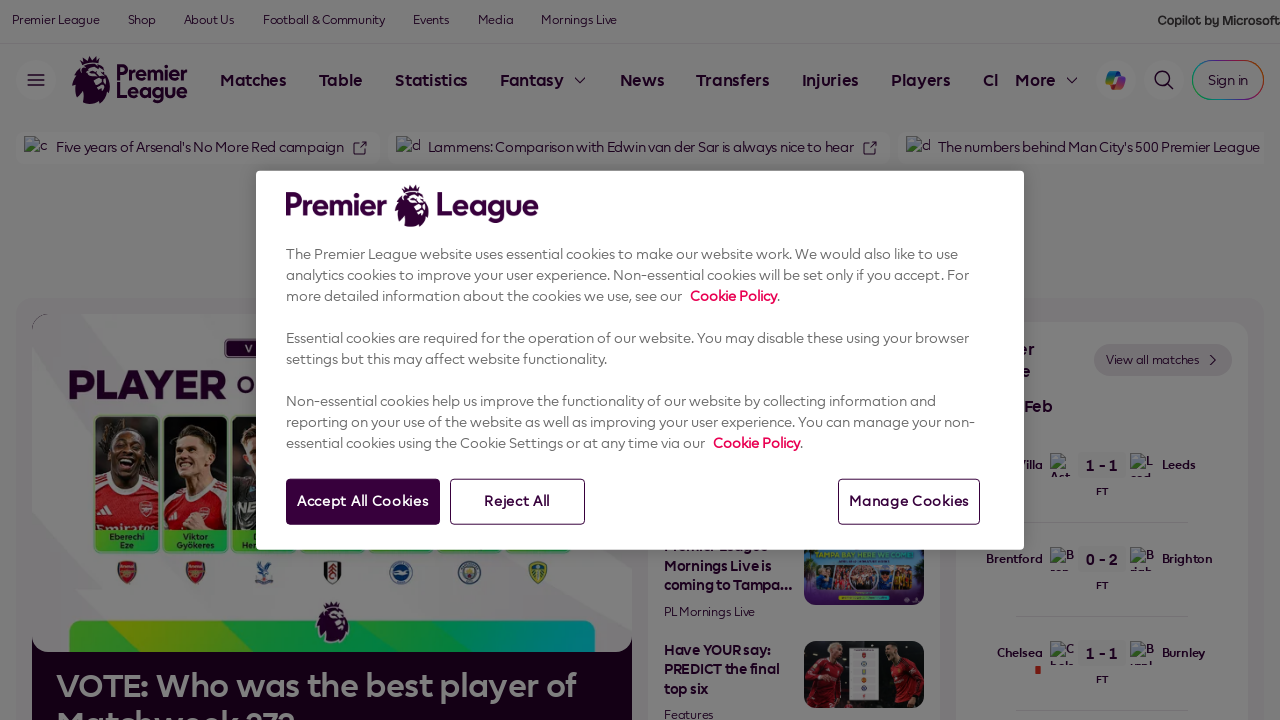

Retrieved page title
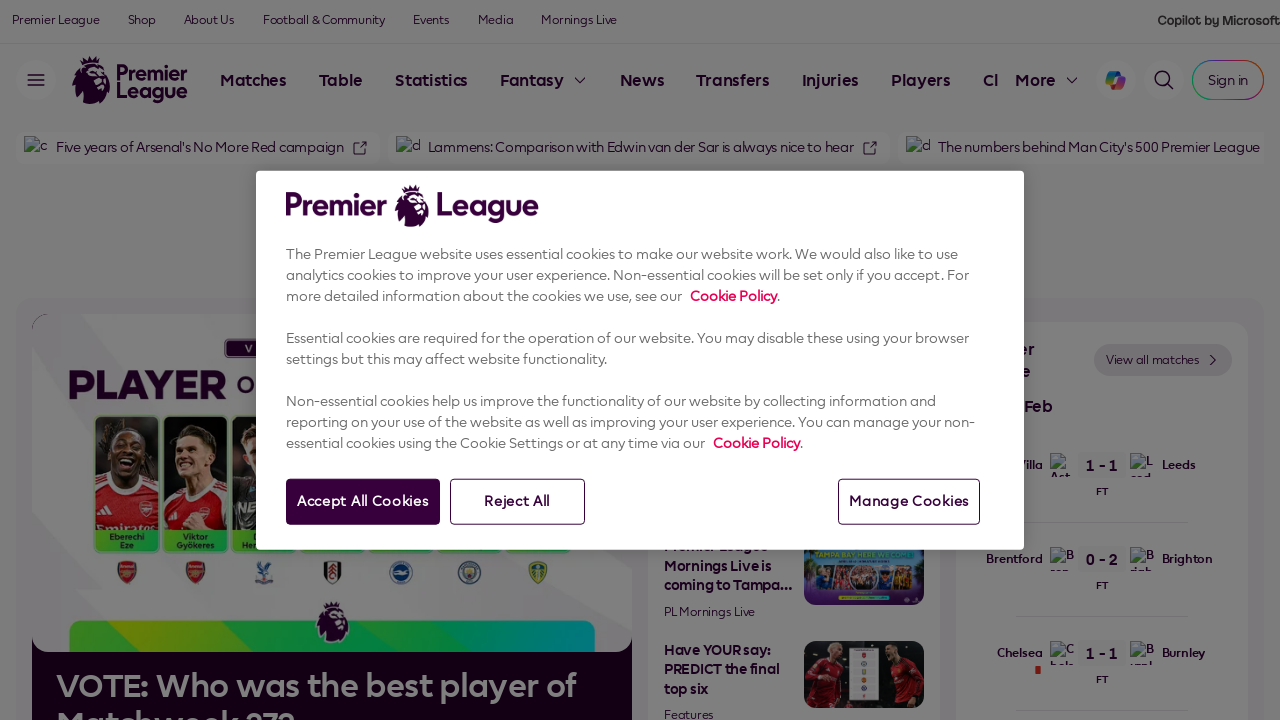

Verified page title matches expected value
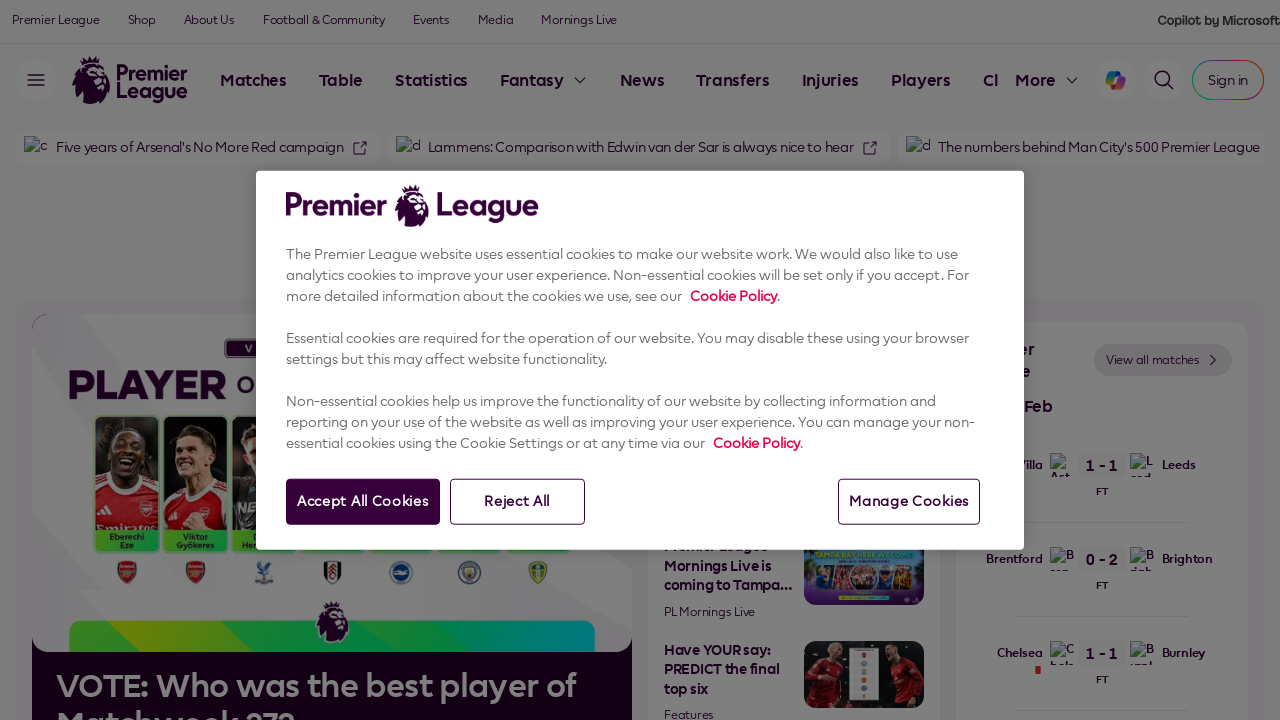

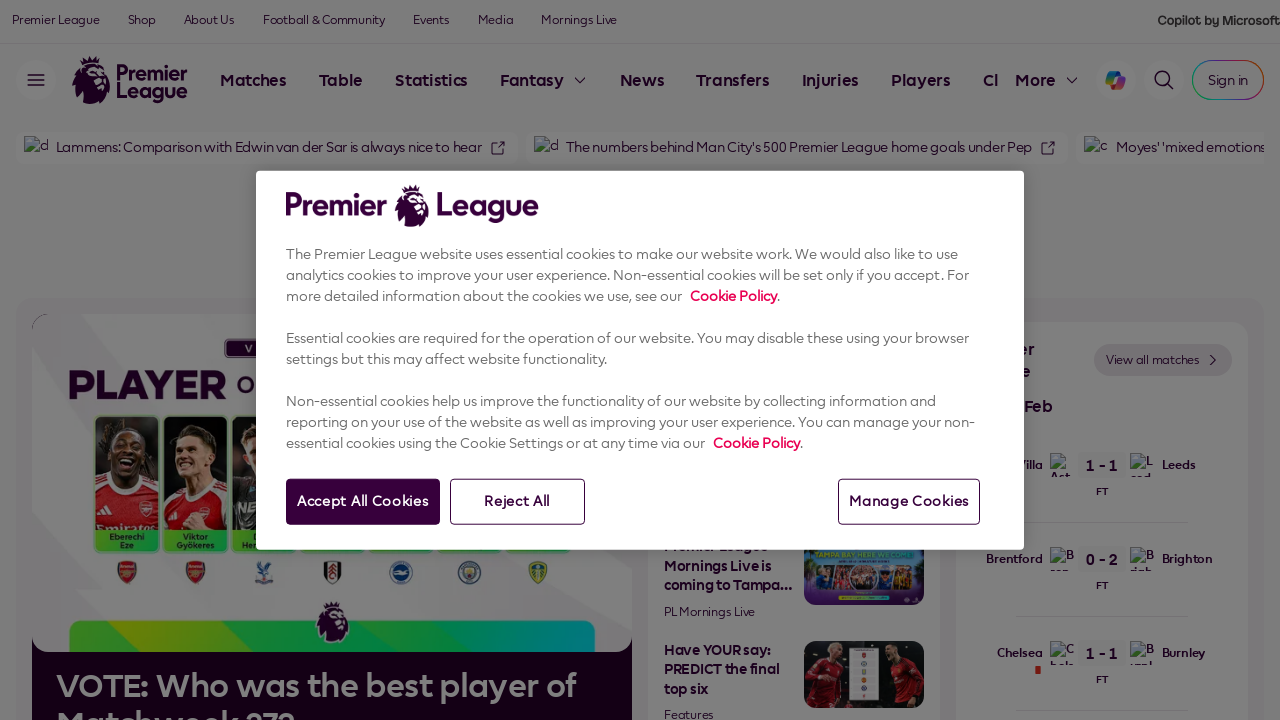